Tests login form validation by entering a username but leaving password empty, verifying the "Password is required" error message appears

Starting URL: https://www.saucedemo.com/

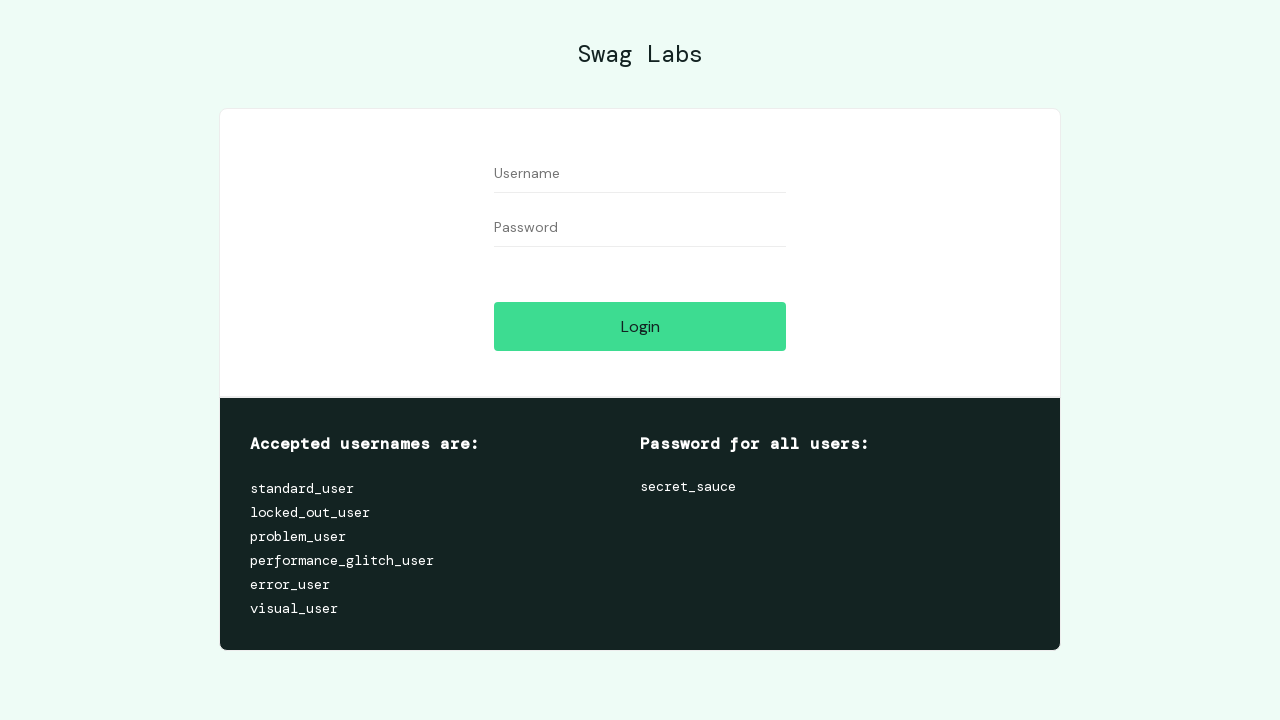

Entered username 'standard_user' in the username field on #user-name
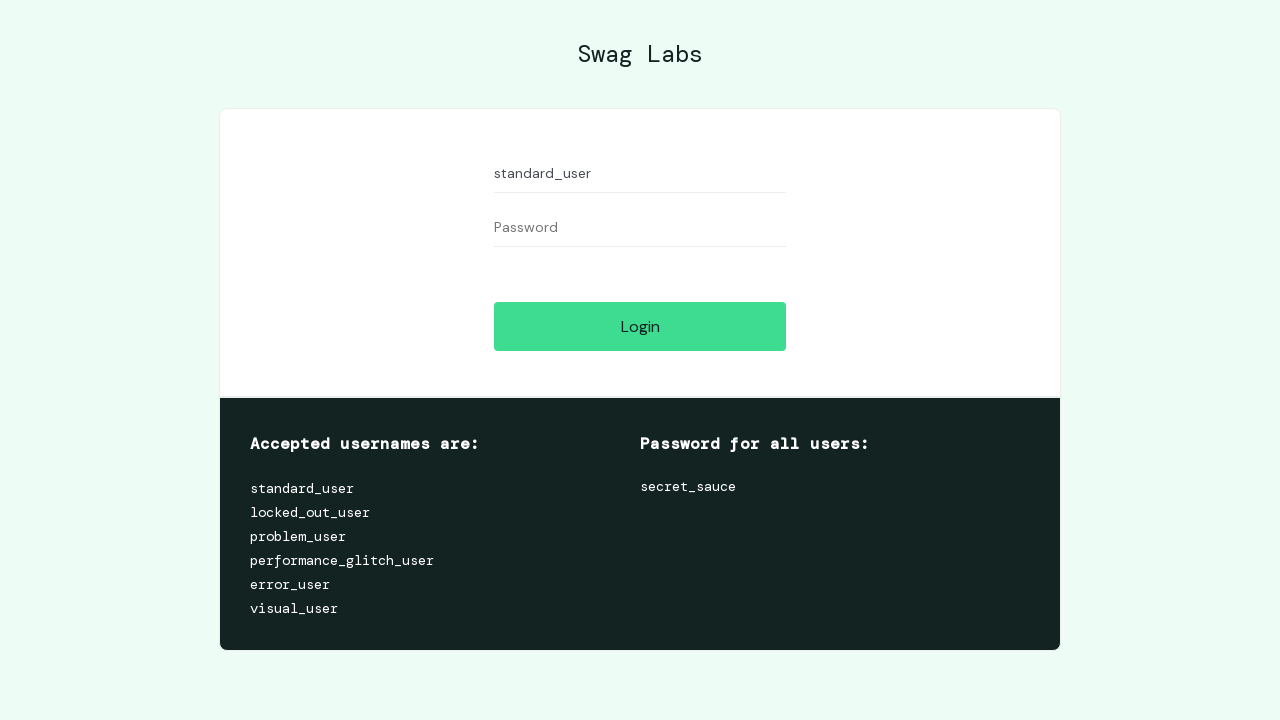

Left password field empty on #password
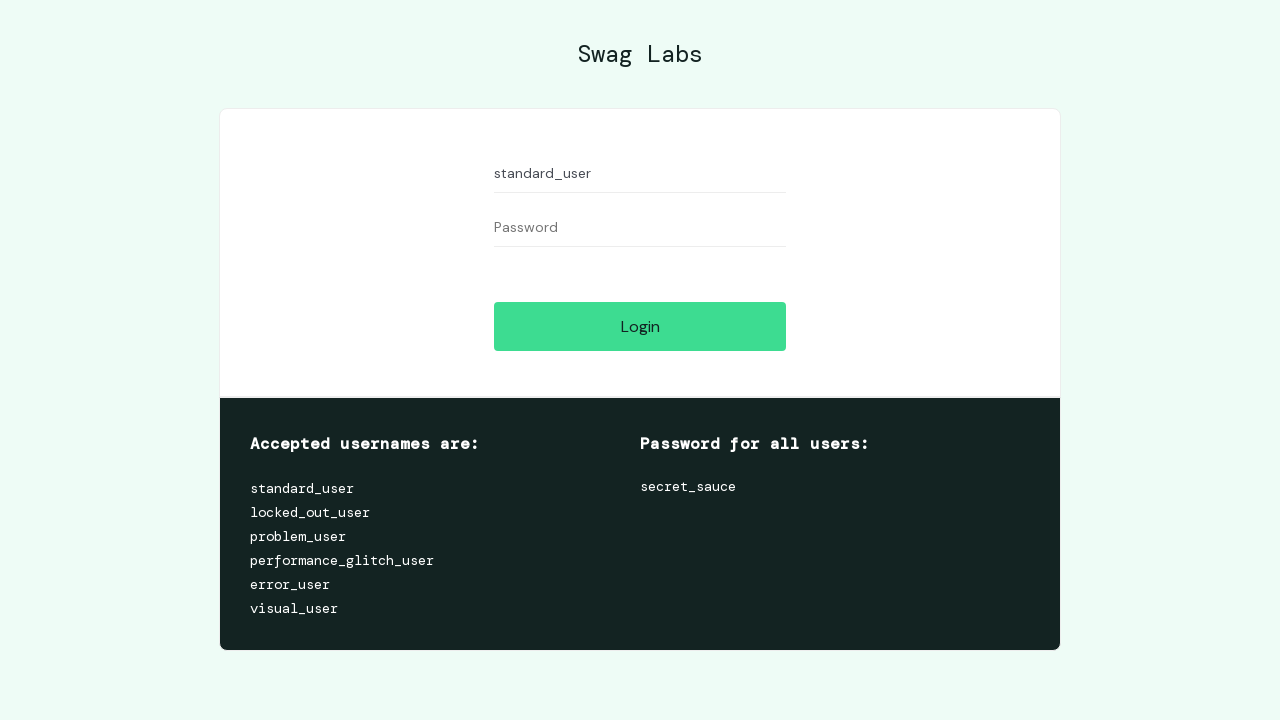

Clicked login button at (640, 326) on #login-button
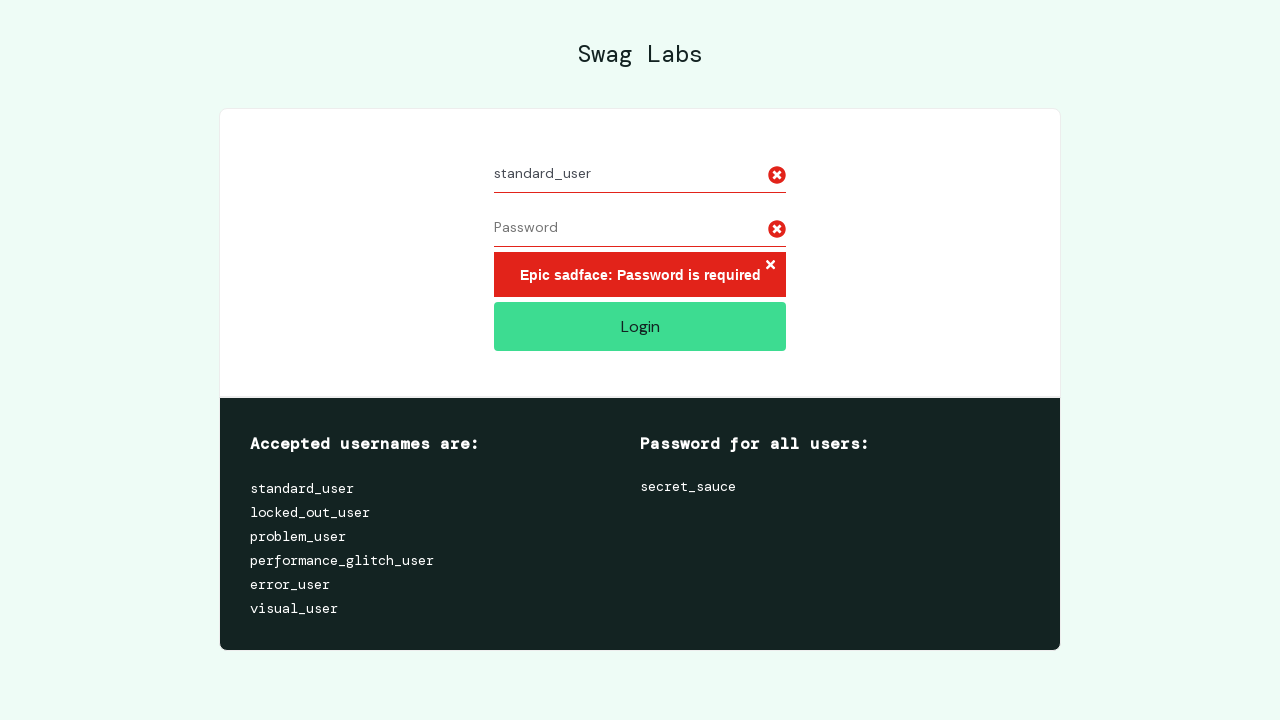

Error message container appeared
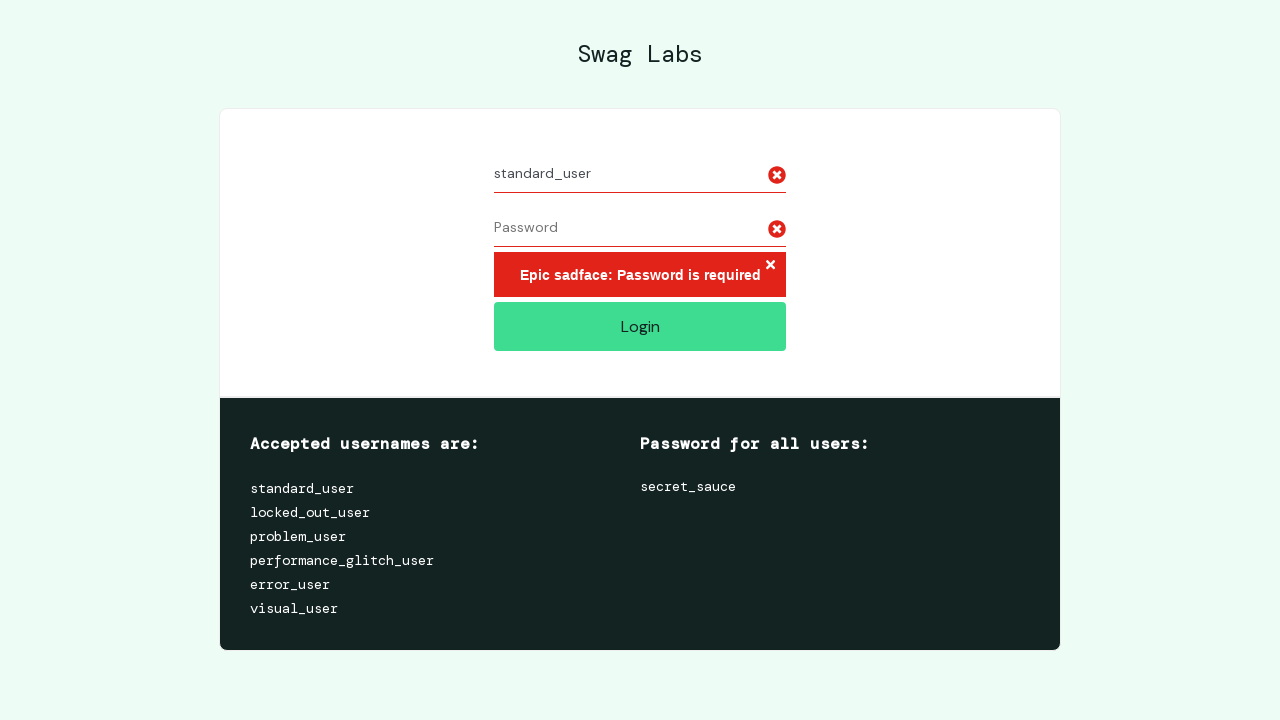

Verified 'Password is required' error message is displayed
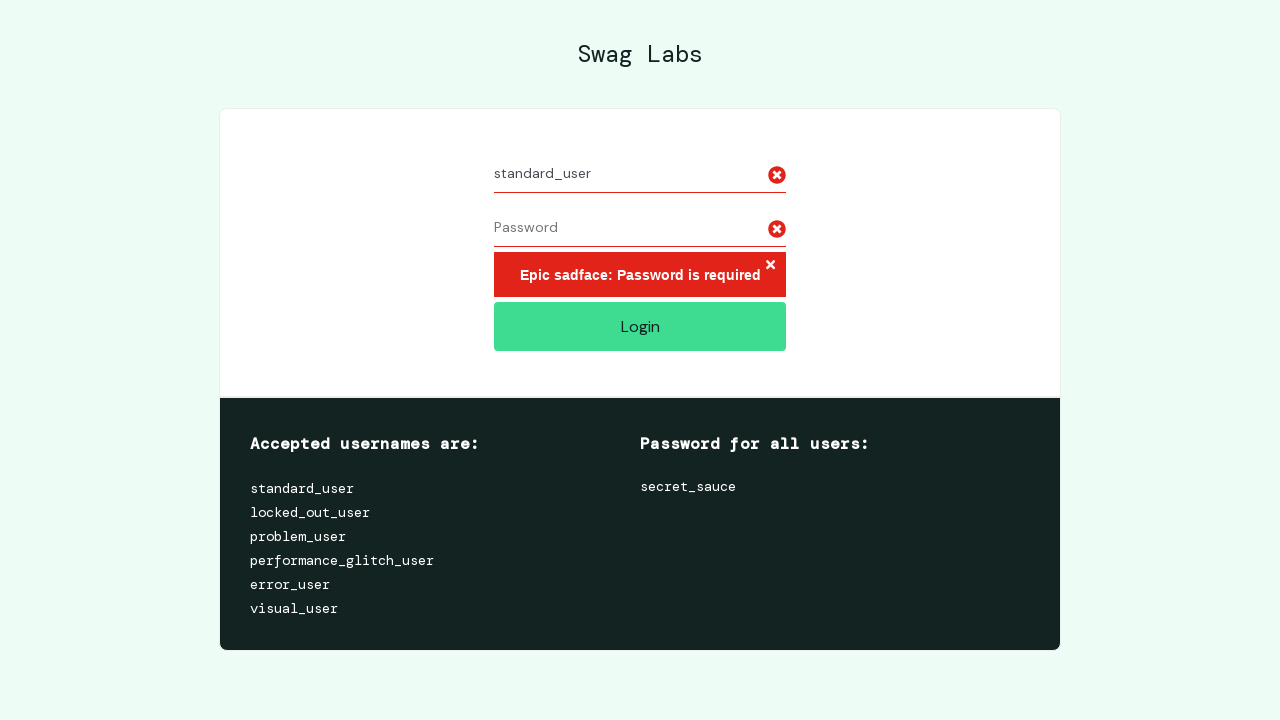

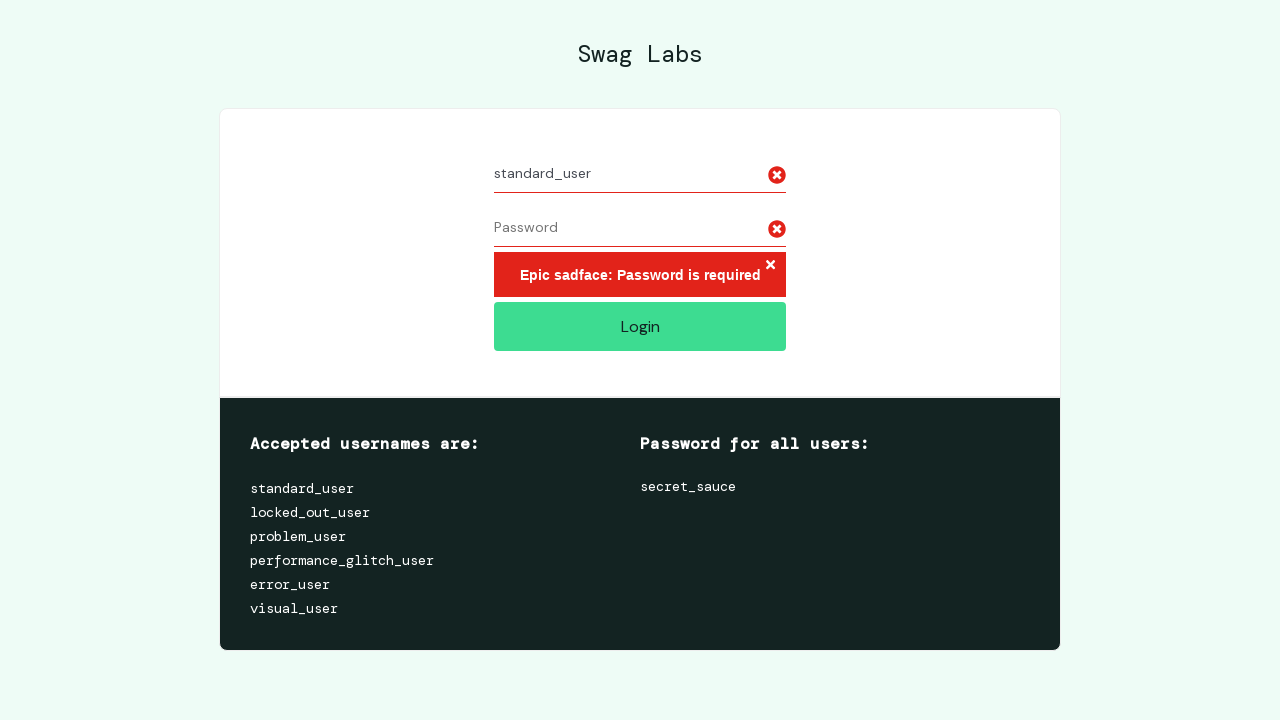